Tests various Selenium locator strategies by finding elements on Selenium documentation demo pages and verifying their visibility

Starting URL: https://www.selenium.dev/selenium/web/inputs.html

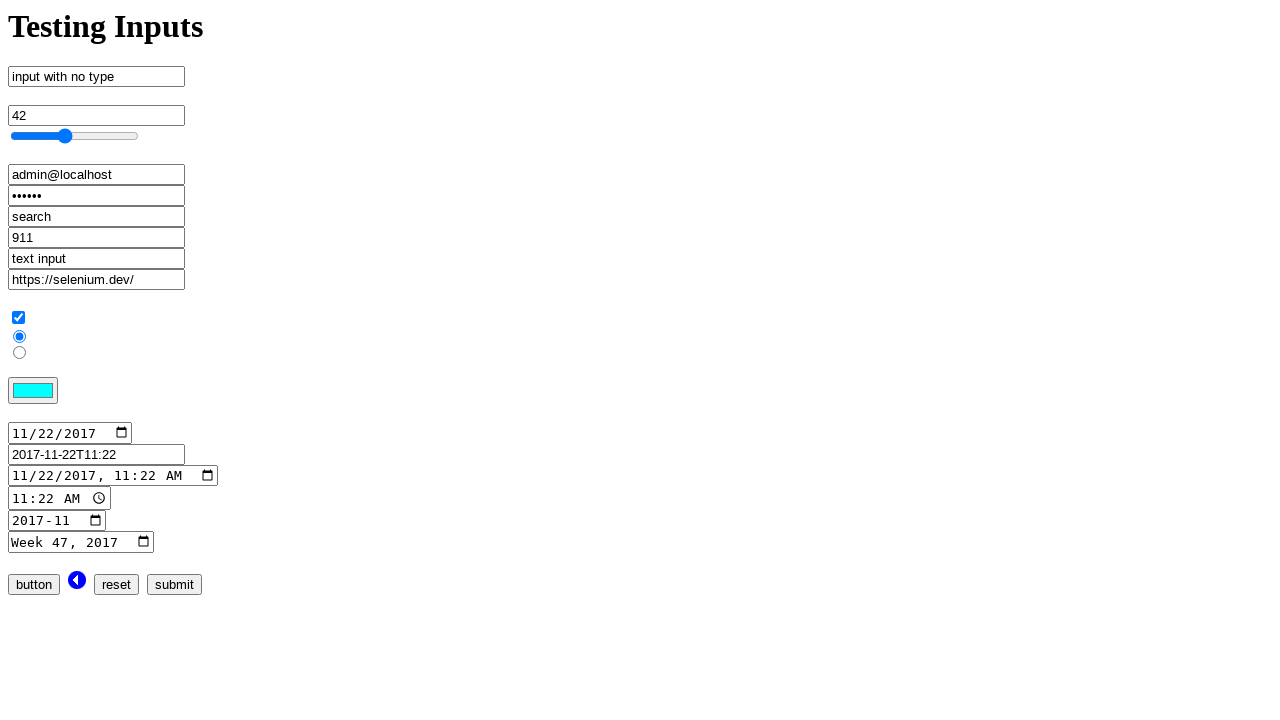

Waited for element with name attribute 'no_type'
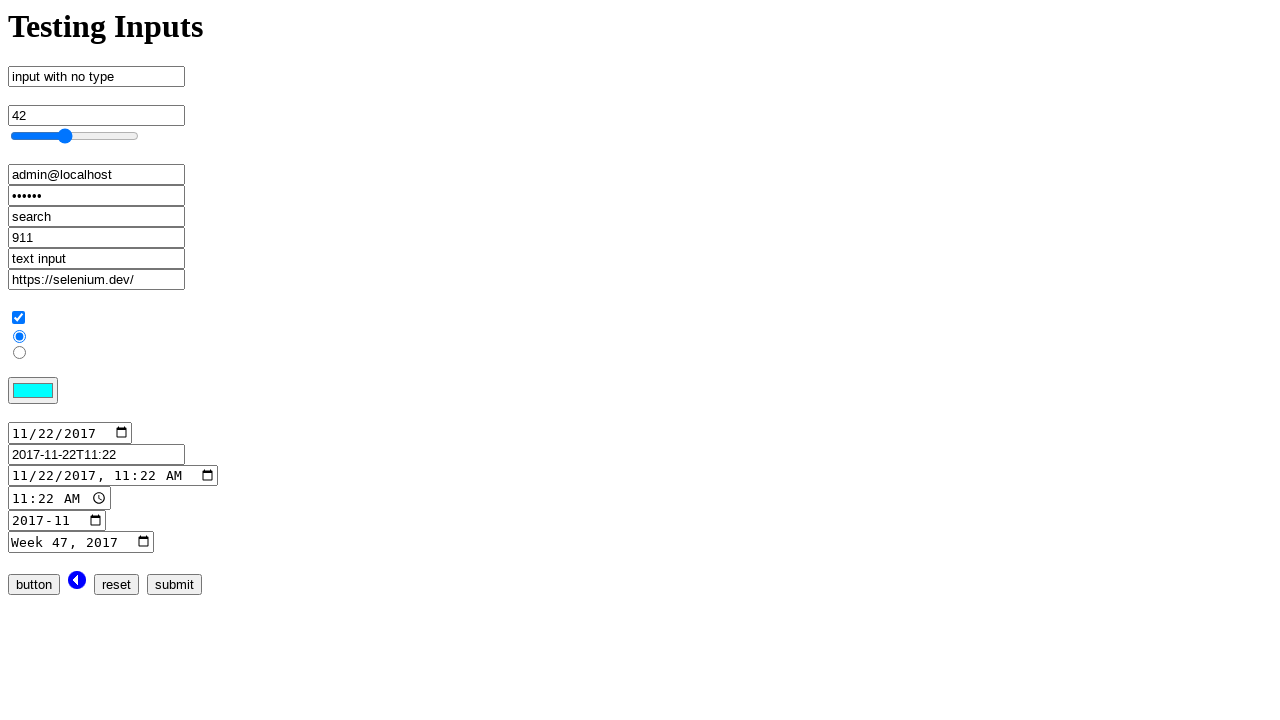

Waited for checkbox element using XPath selector
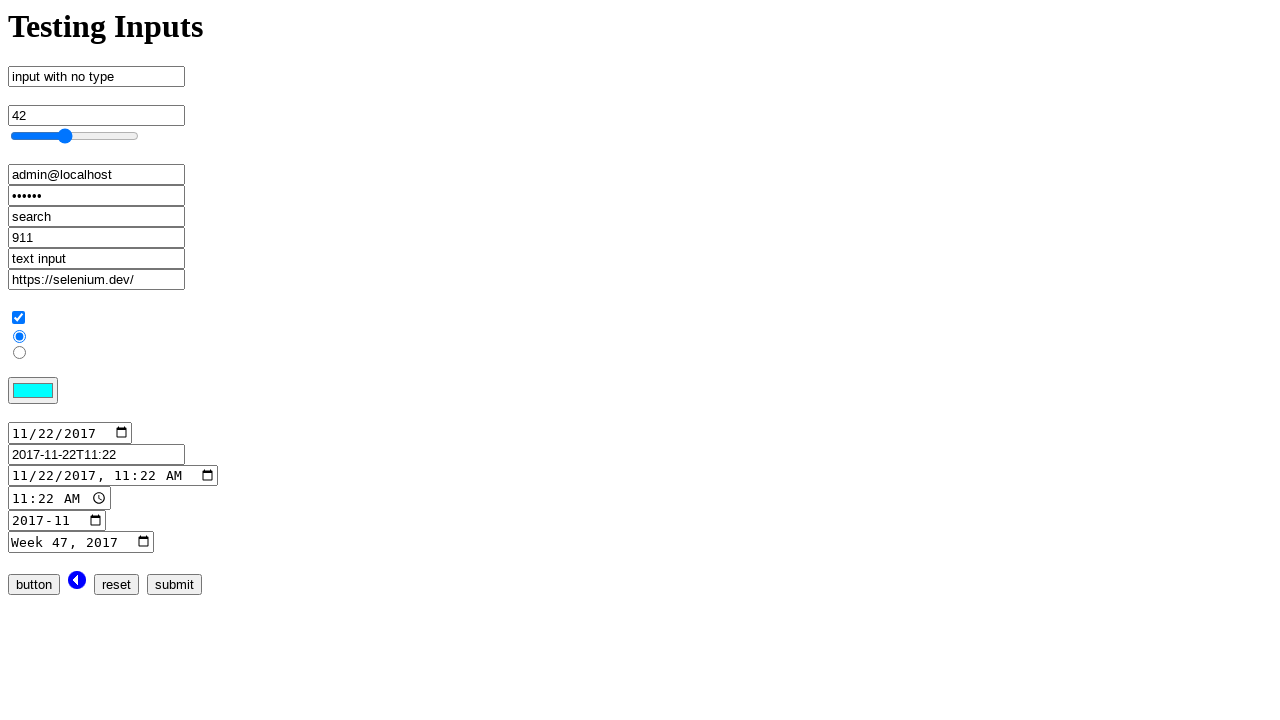

Navigated to mouse interaction demo page
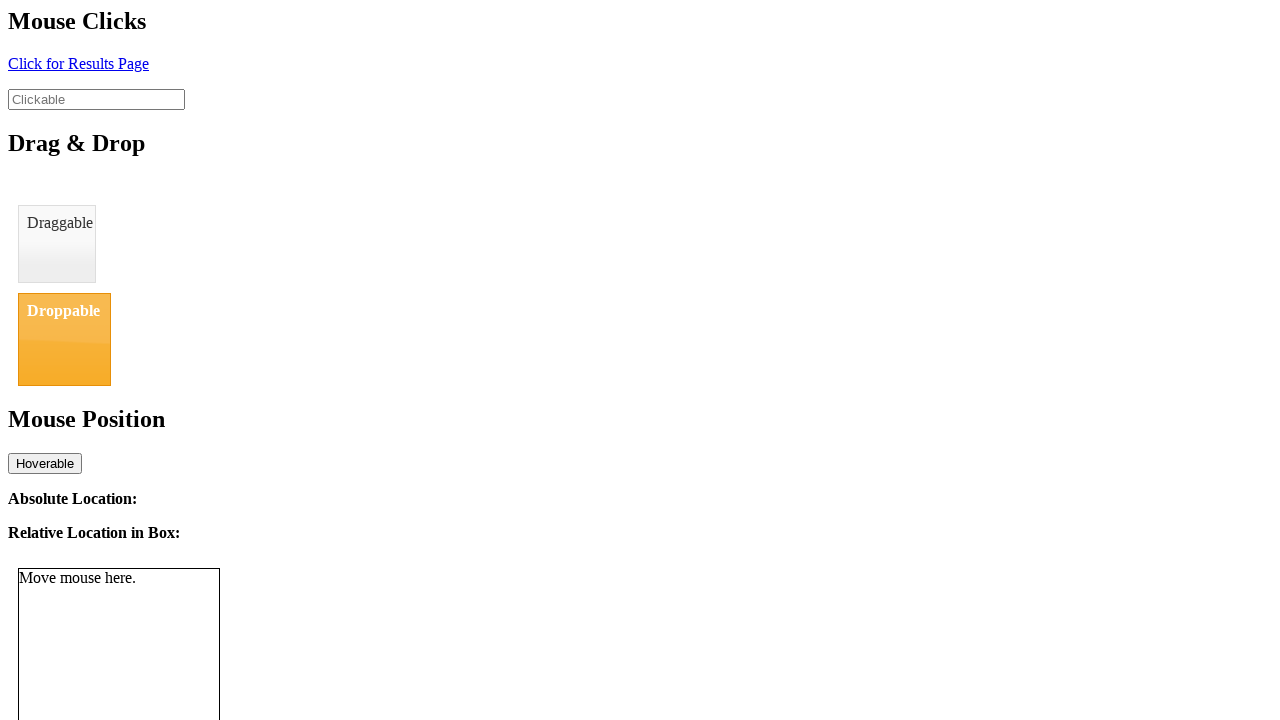

Waited for element with id 'click'
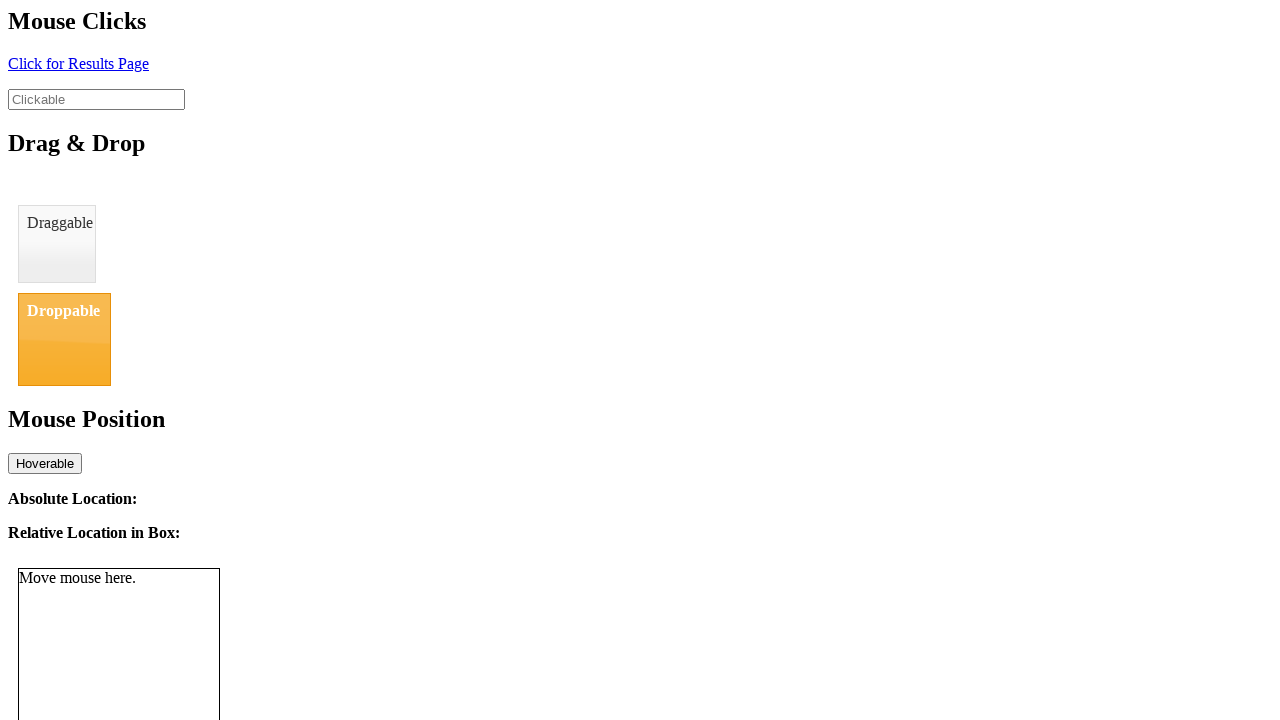

Waited for link with exact text 'Click for Results Page'
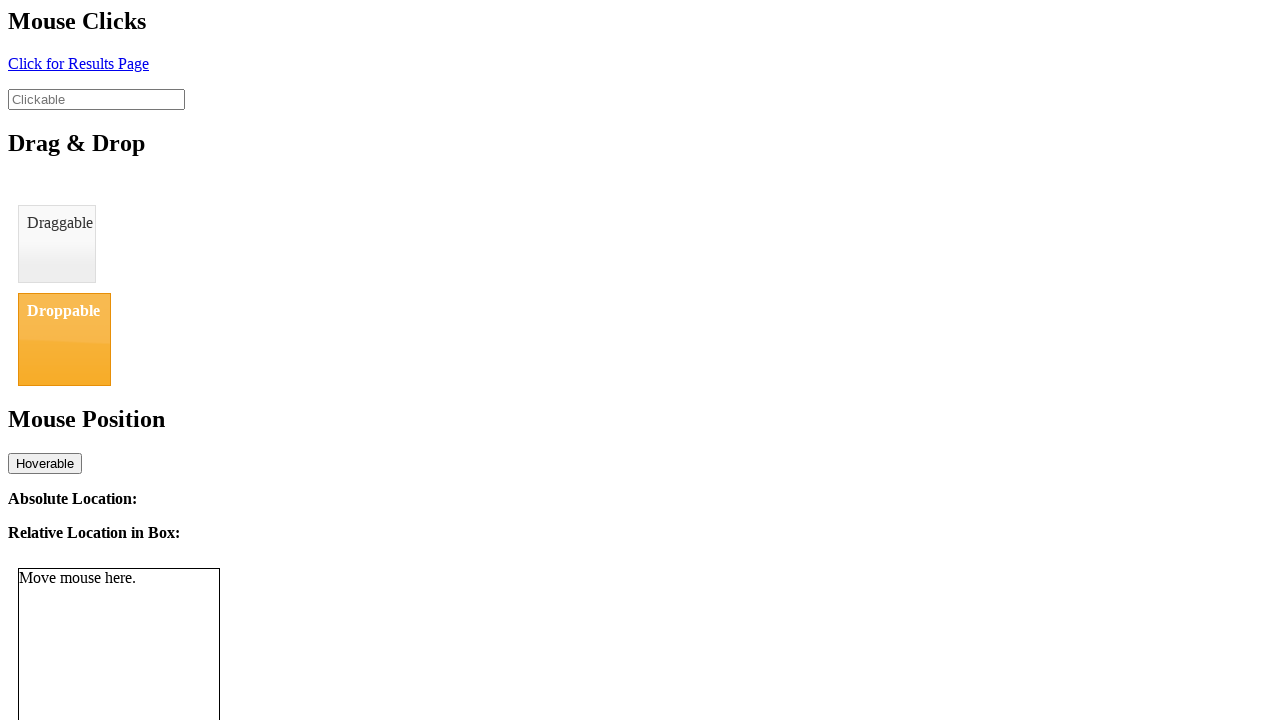

Waited for link with partial text 'Click for Result'
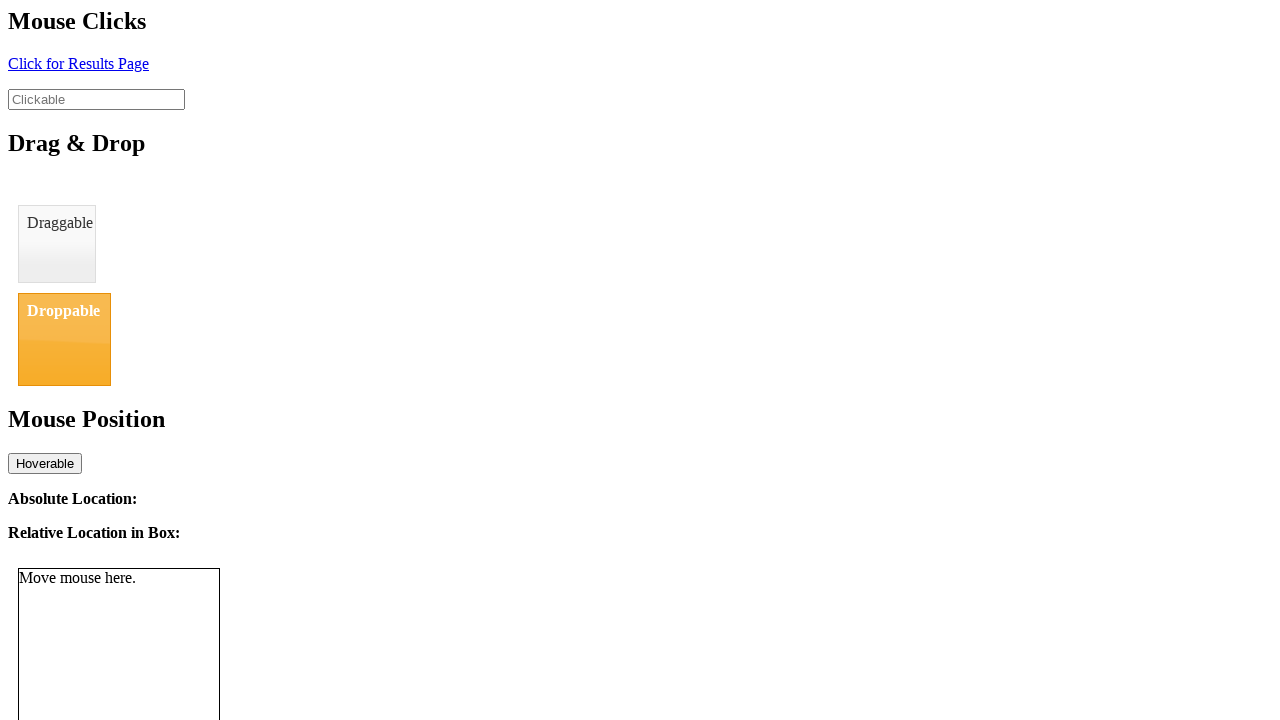

Waited for element with class 'ui-droppable'
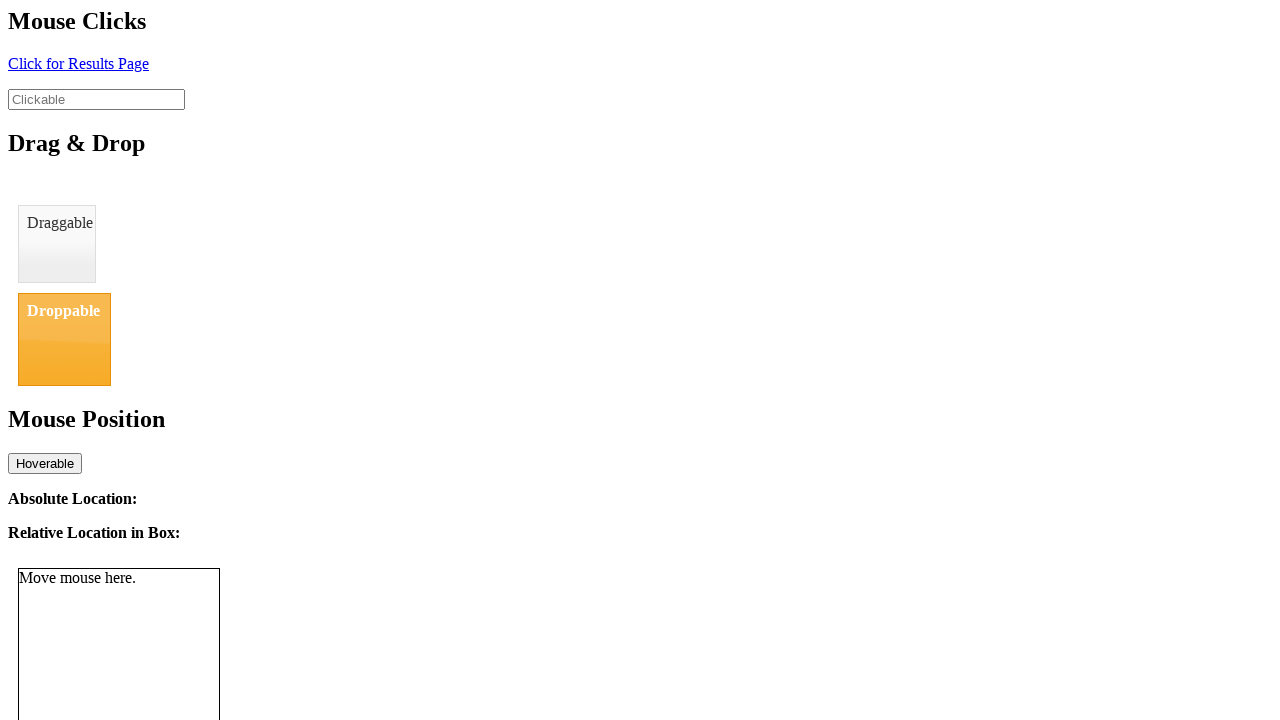

Waited for element with multiple classes 'ui-widget-header' and 'ui-droppable'
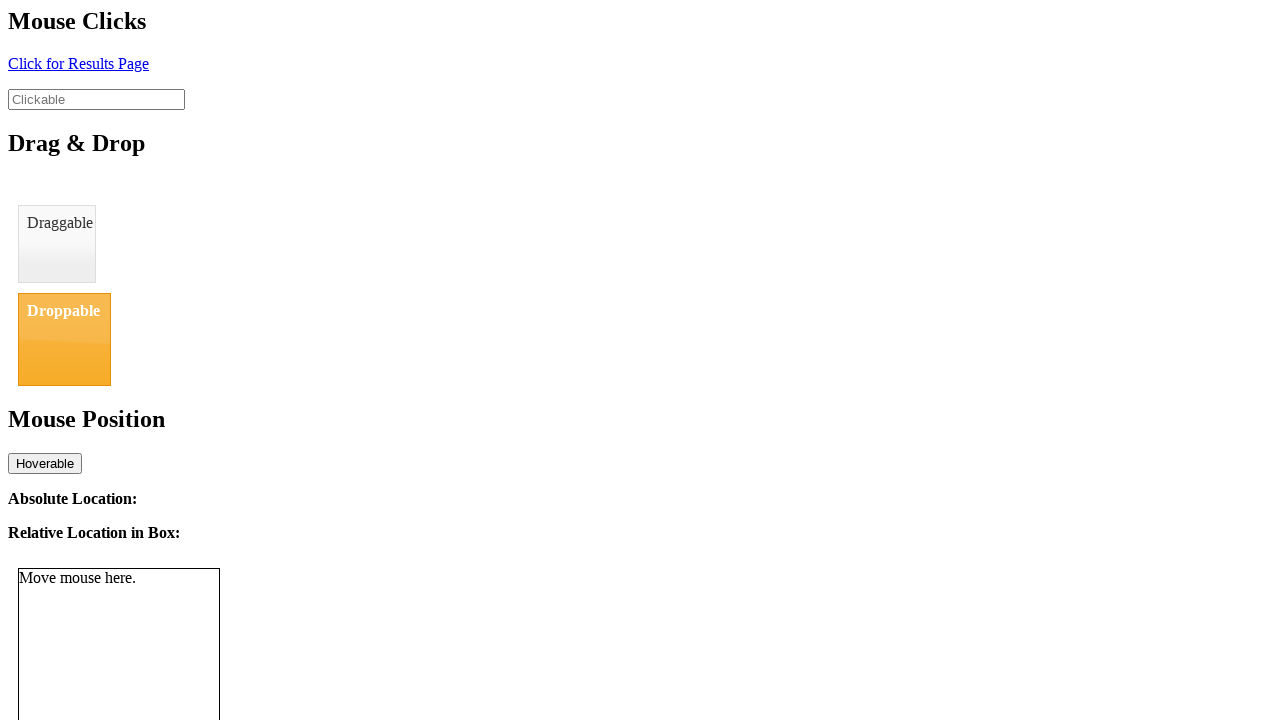

Waited for first anchor tag element
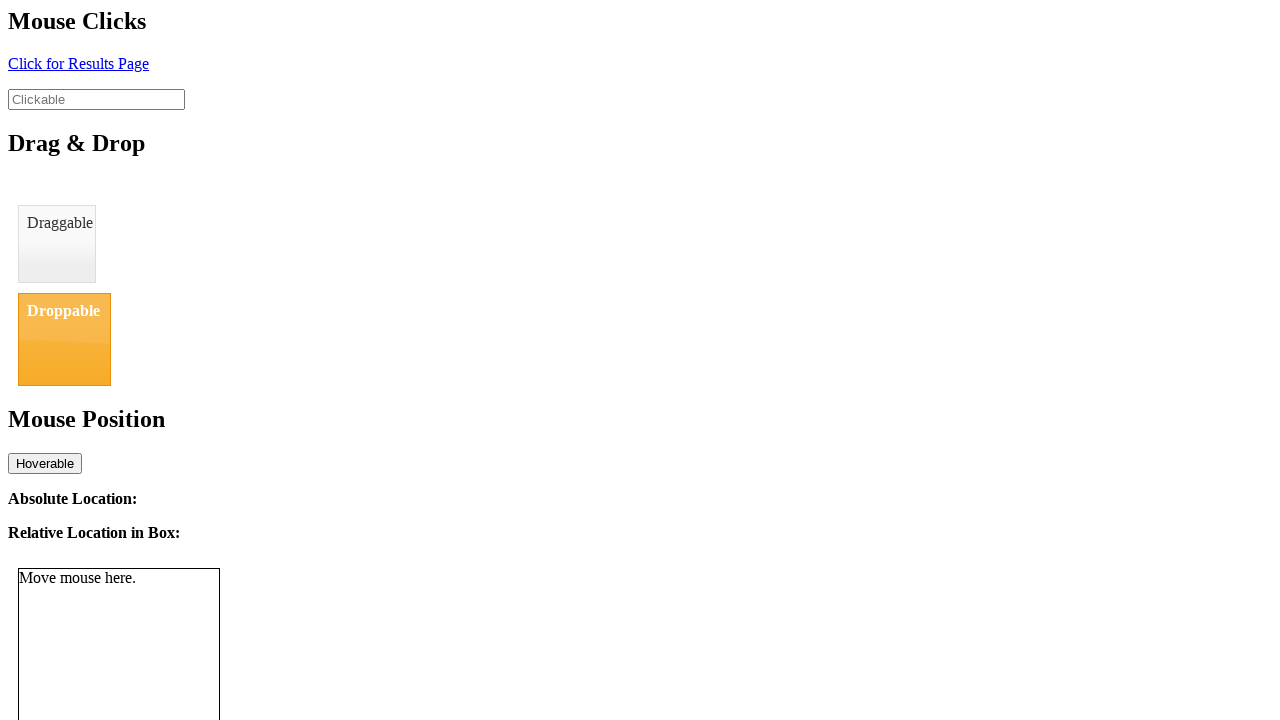

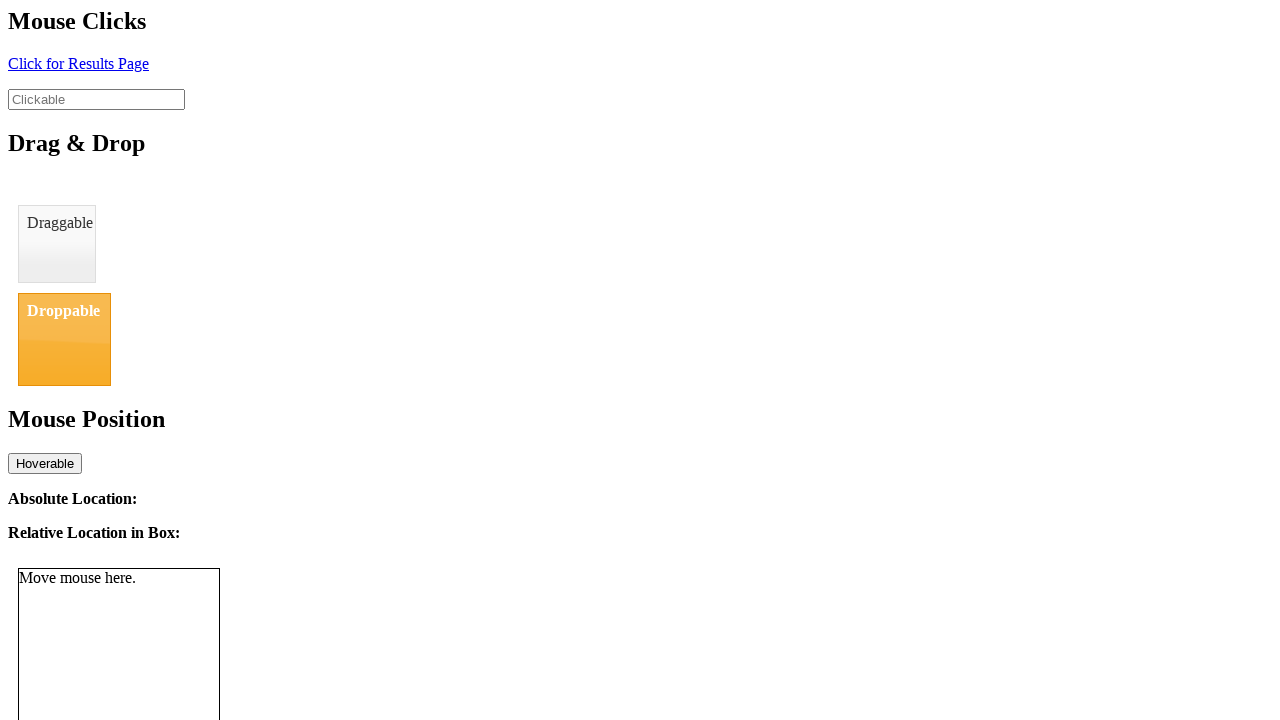